Completes a math exercise by reading an input value from the page, calculating the result using a logarithmic formula, filling in the answer, checking required checkboxes, and submitting the form.

Starting URL: http://suninjuly.github.io/math.html

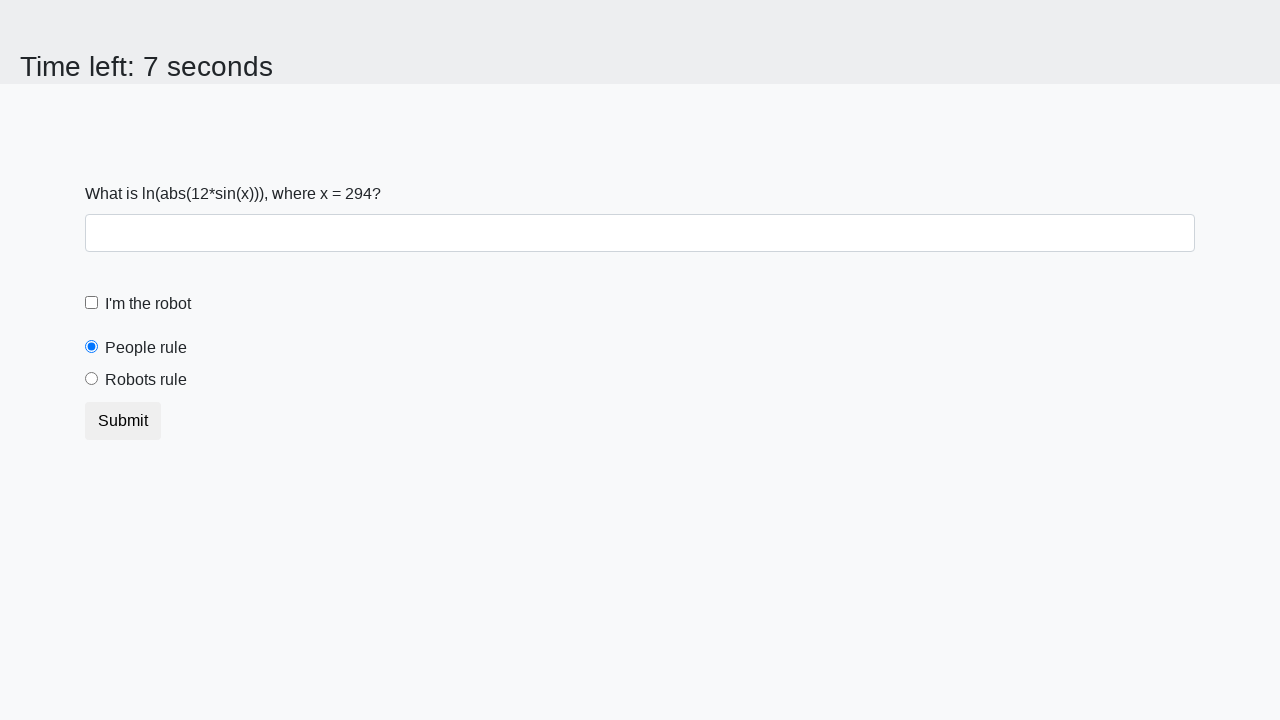

Retrieved input value from page
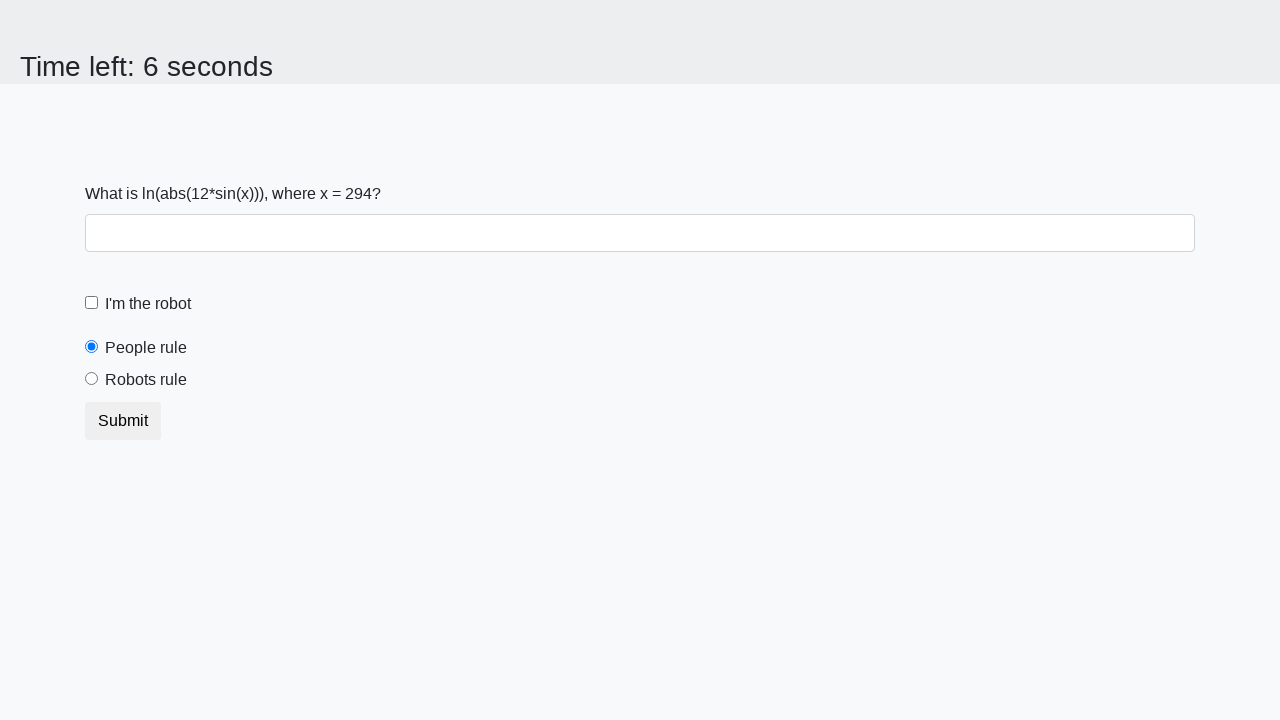

Calculated logarithmic result using formula log(|12 * sin(x)|)
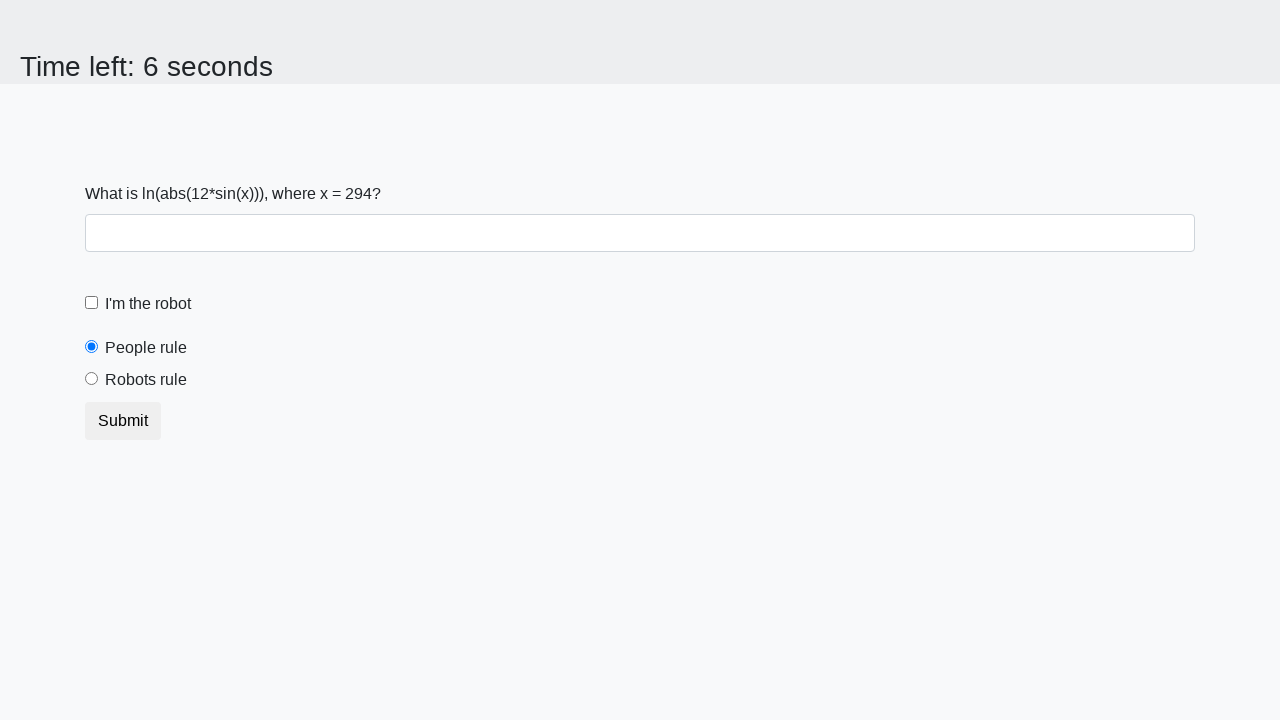

Filled answer field with calculated result on #answer
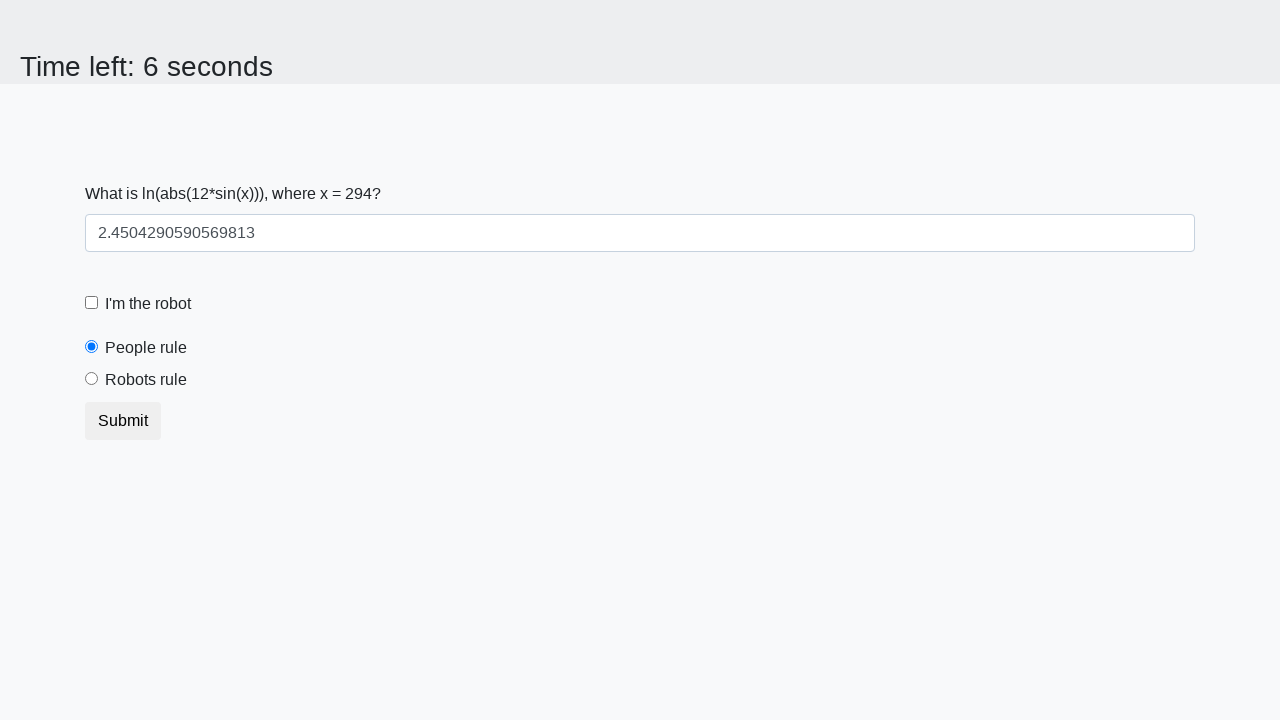

Clicked robot checkbox at (148, 304) on [for='robotCheckbox']
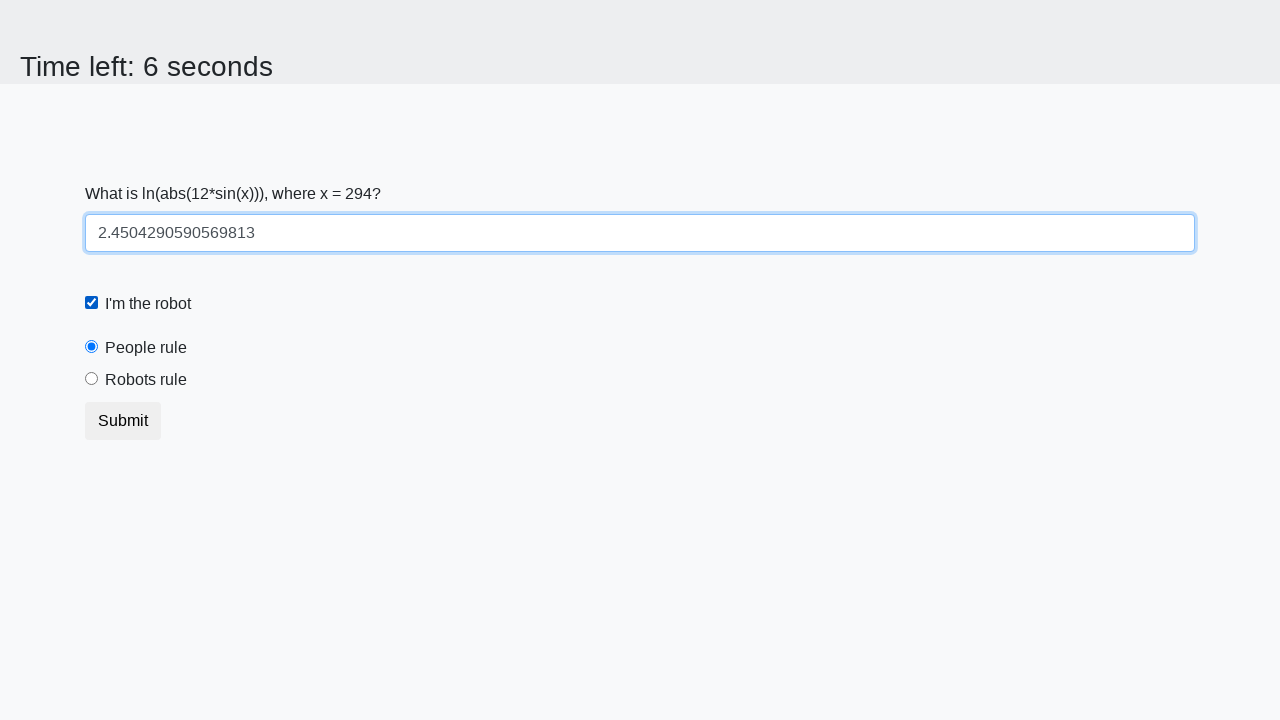

Selected 'robots rule' radio button at (92, 379) on #robotsRule
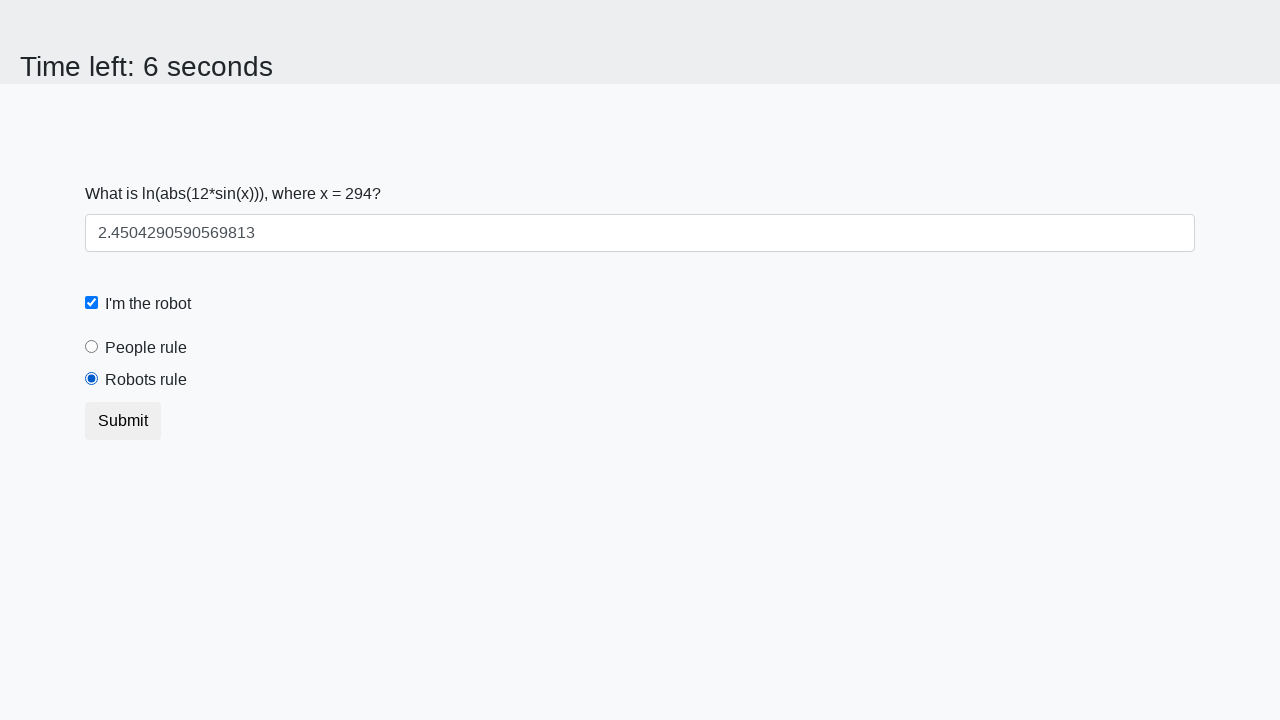

Submitted the form at (123, 421) on [type='submit']
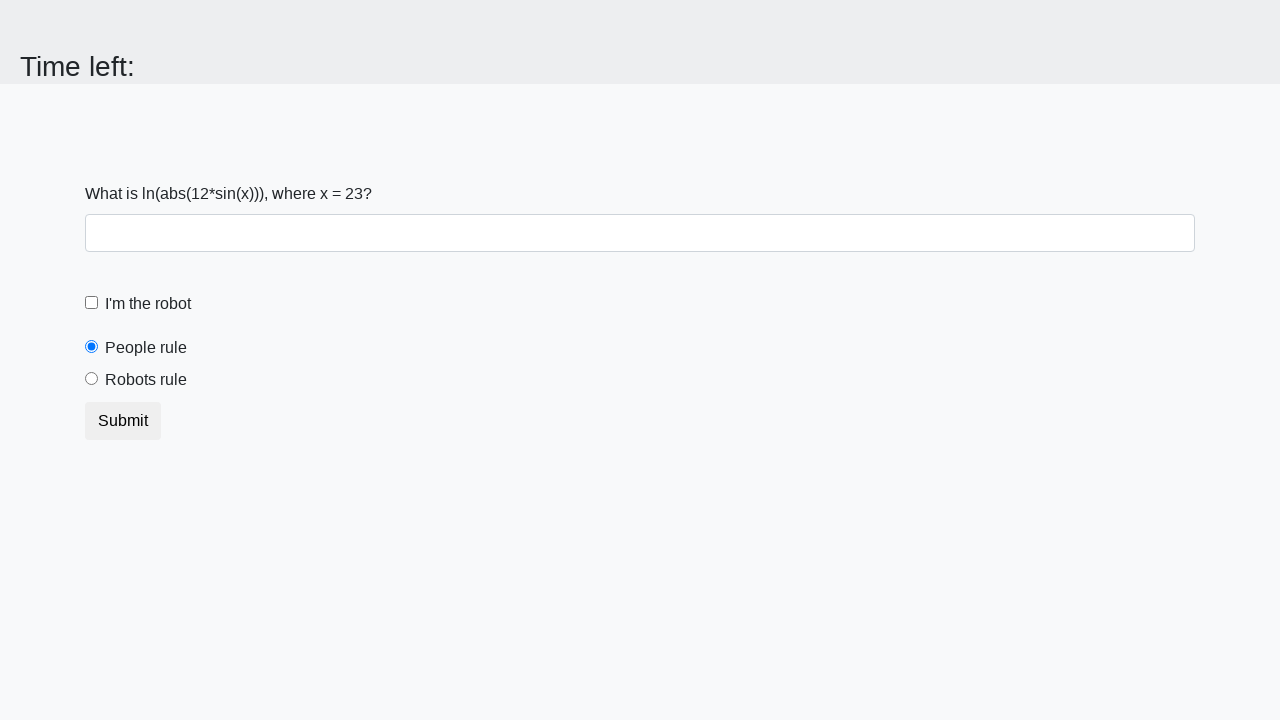

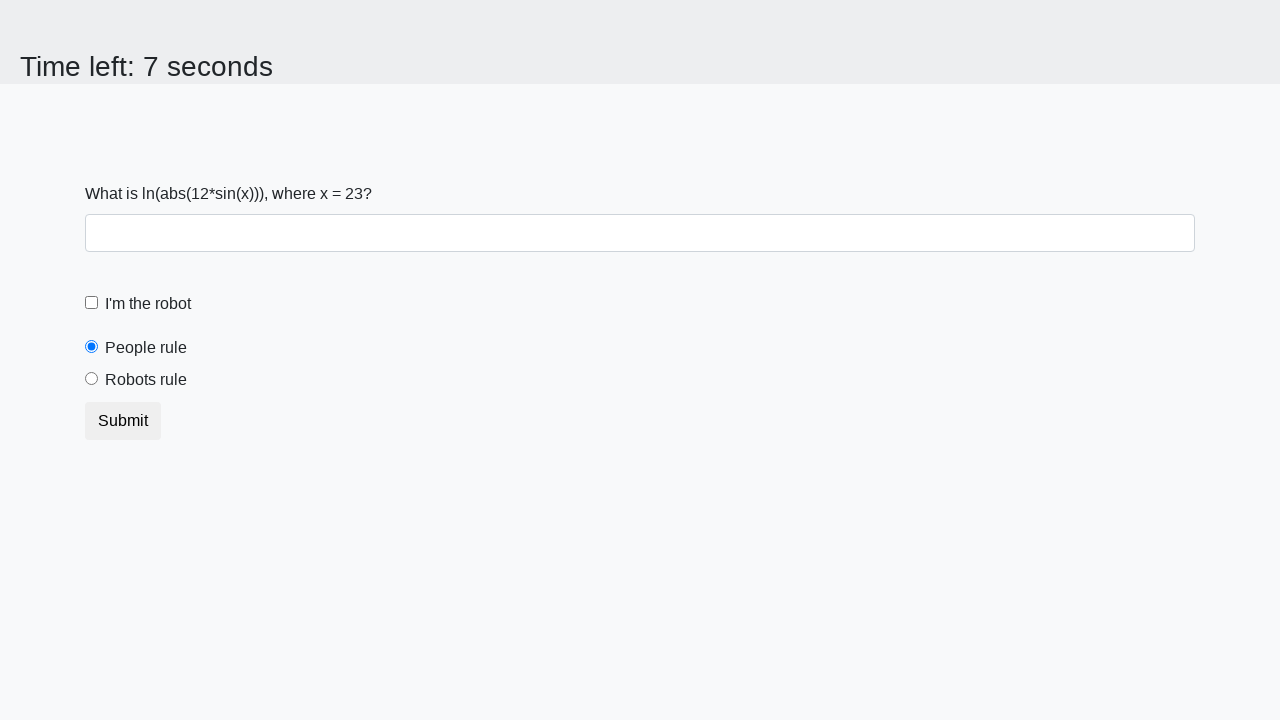